Tests an e-commerce checkout flow by searching for products, adding specific items to cart, applying a promo code, and completing the order with country selection

Starting URL: https://rahulshettyacademy.com/seleniumPractise/#/

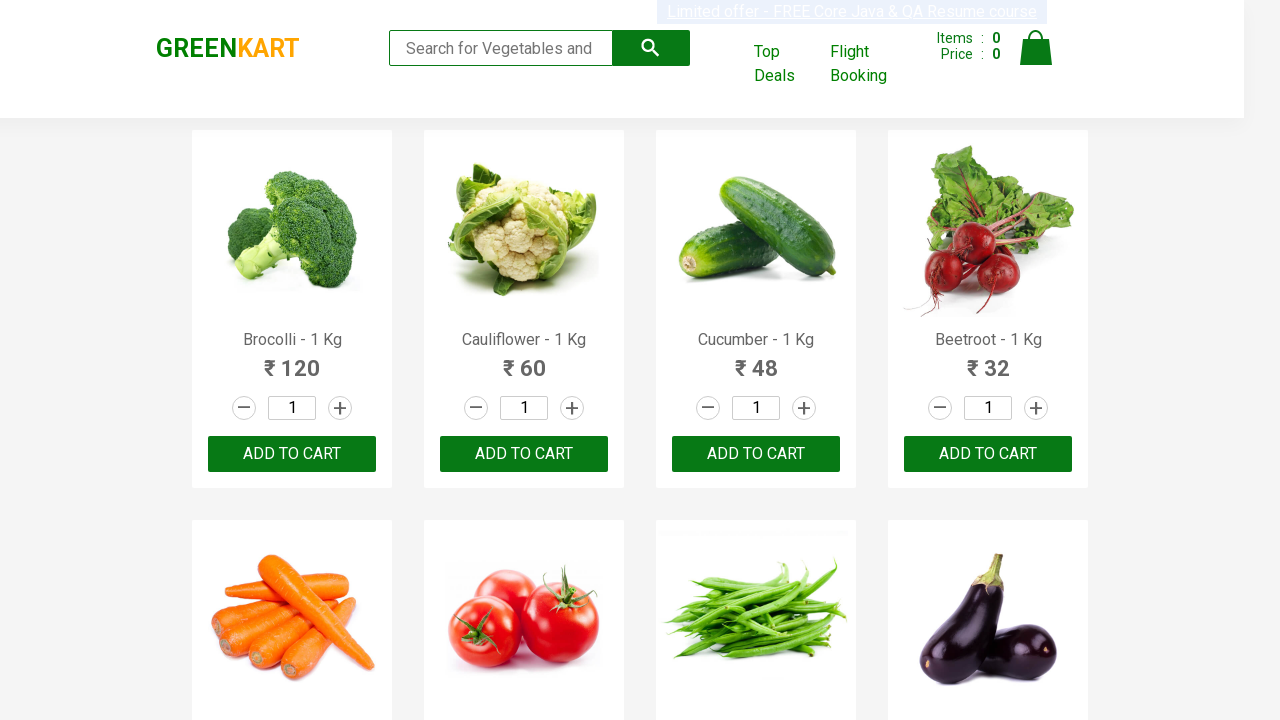

Filled search field with 'c' to filter products on .search-keyword
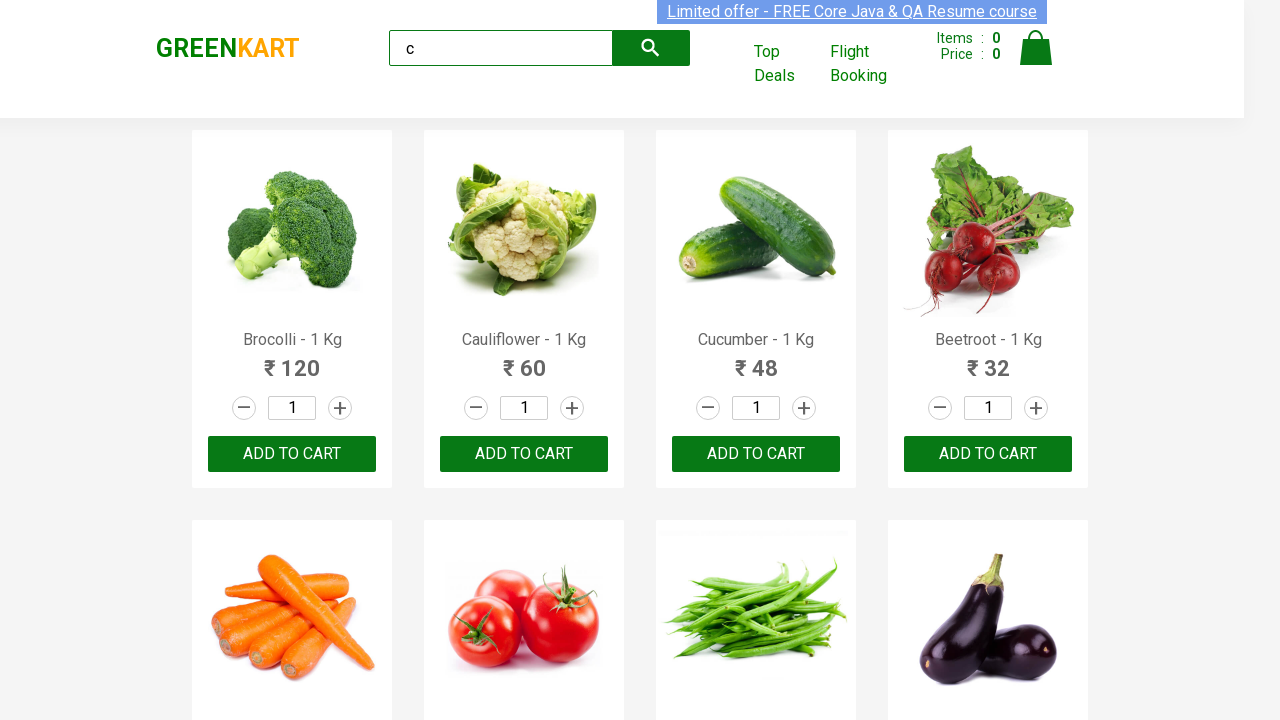

Waited for products to load
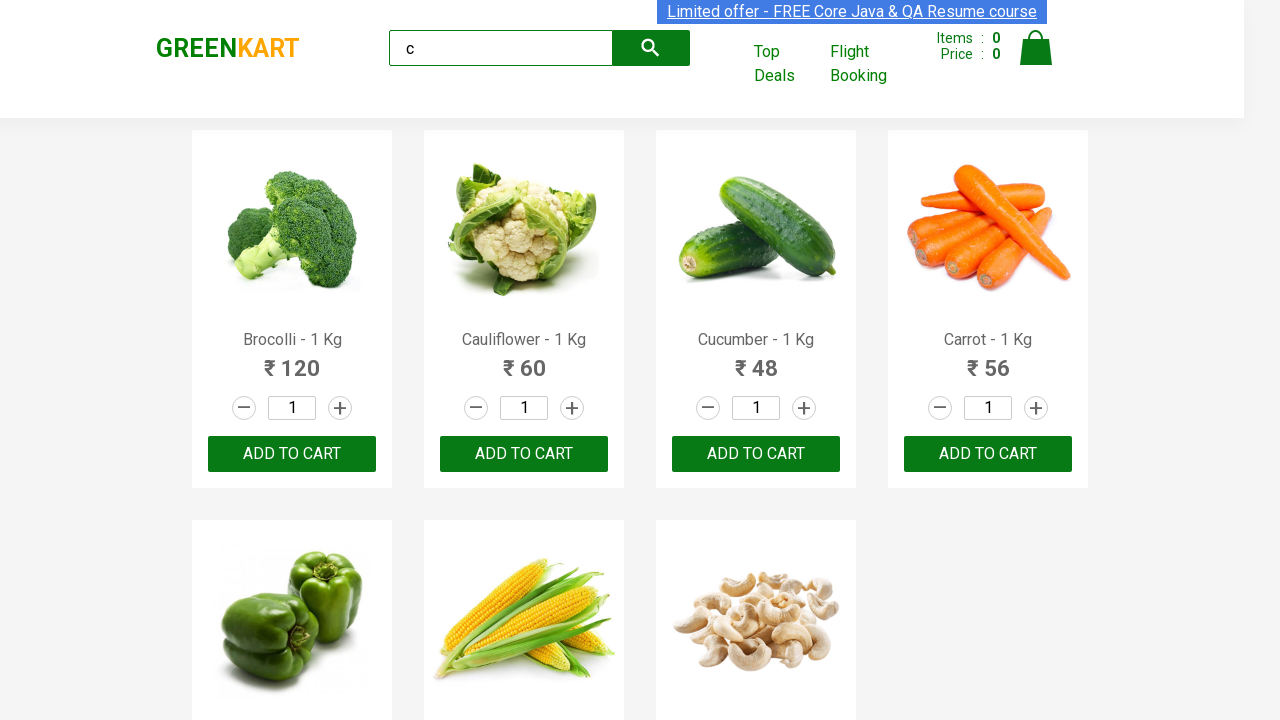

Retrieved all product elements from search results
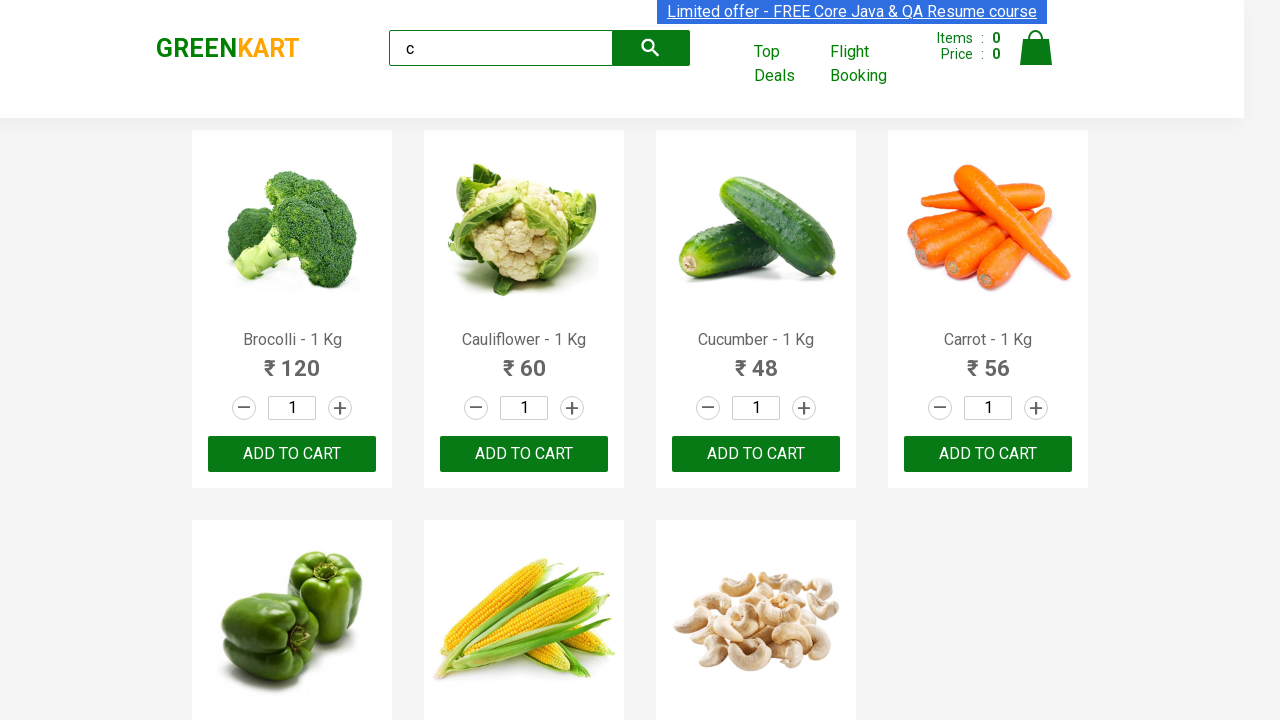

Added 'Brocolli' to cart at (292, 454) on xpath=//div[@class='product-action']/button >> nth=0
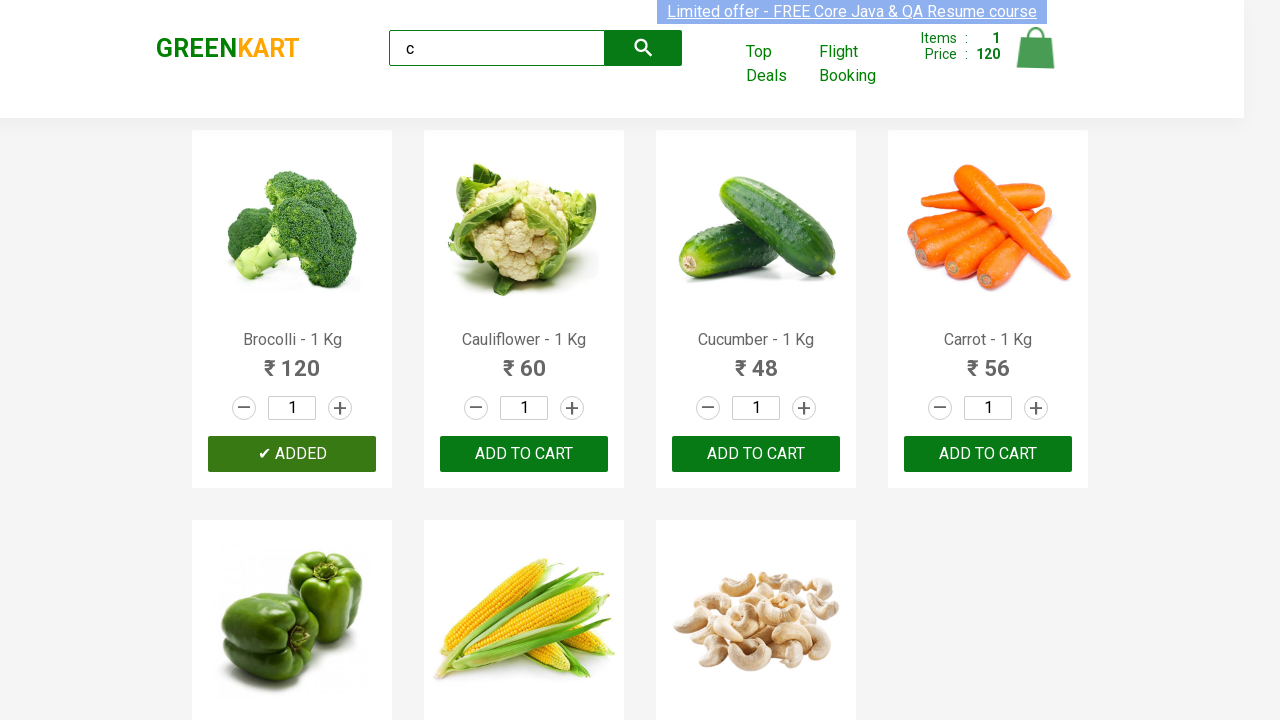

Added 'Cauliflower' to cart at (524, 454) on xpath=//div[@class='product-action']/button >> nth=1
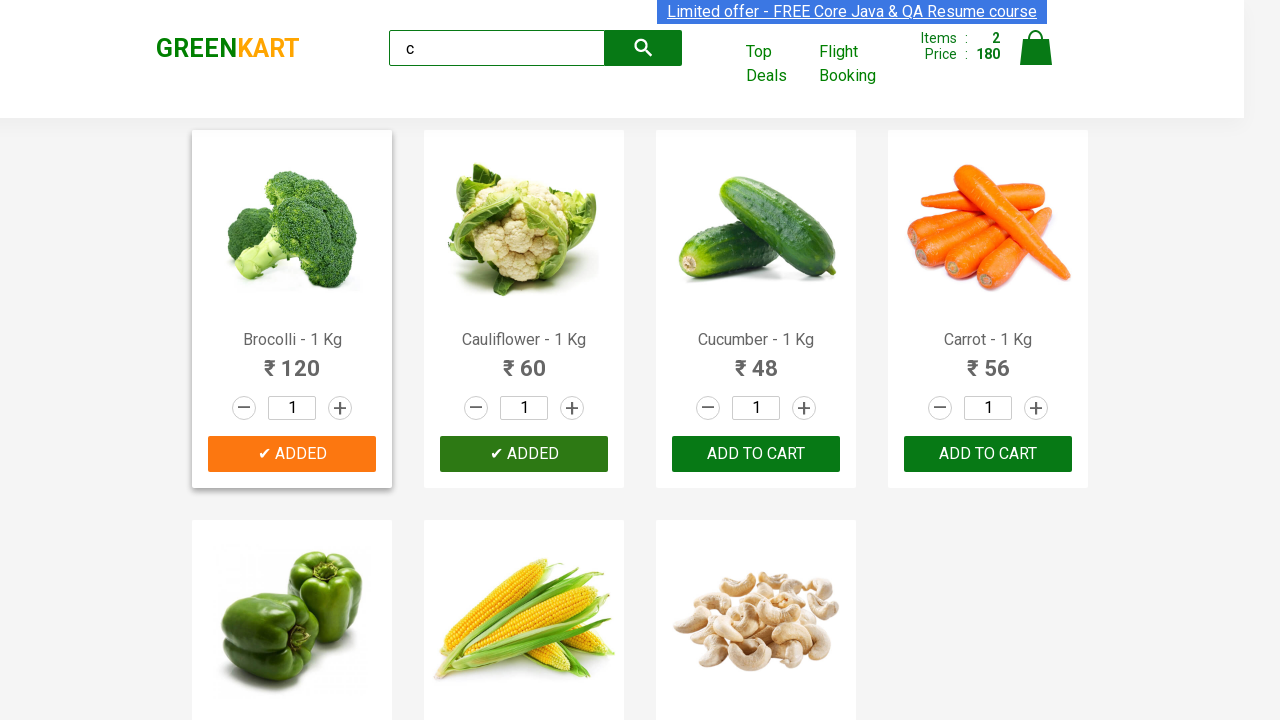

Added 'Corn' to cart at (524, 569) on xpath=//div[@class='product-action']/button >> nth=5
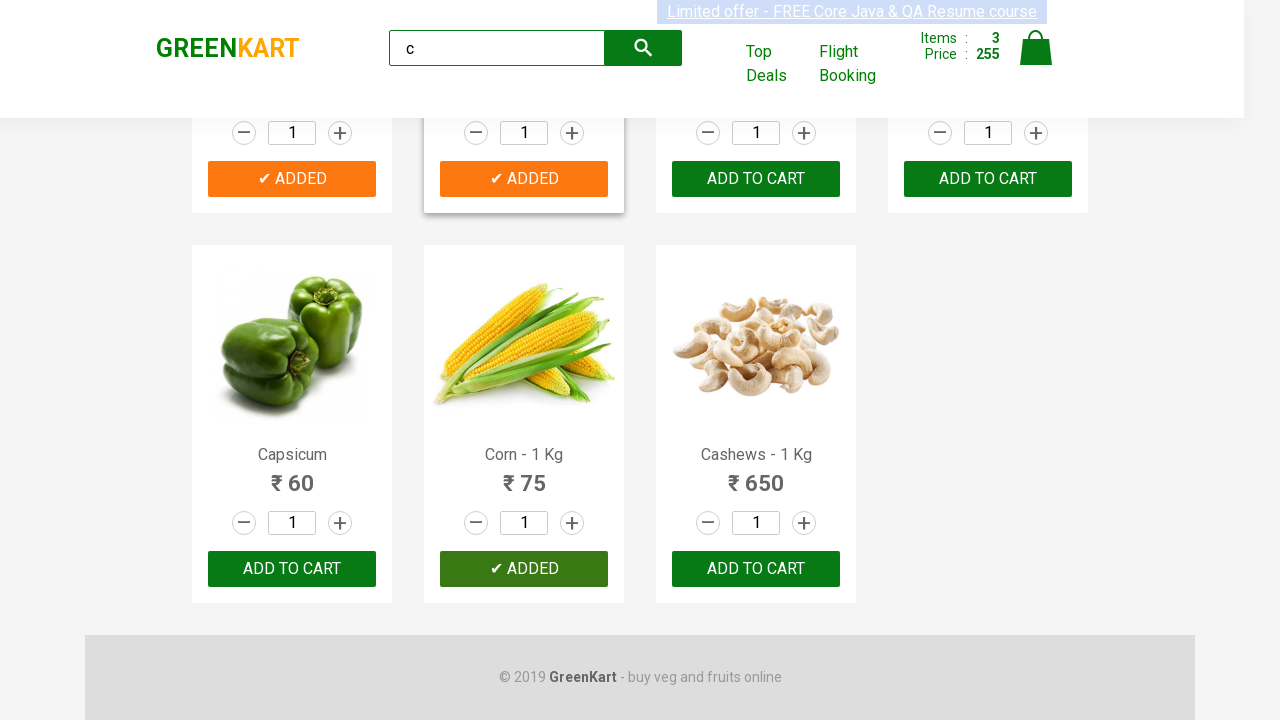

Clicked on cart icon to view shopping cart at (1036, 48) on img[alt='Cart']
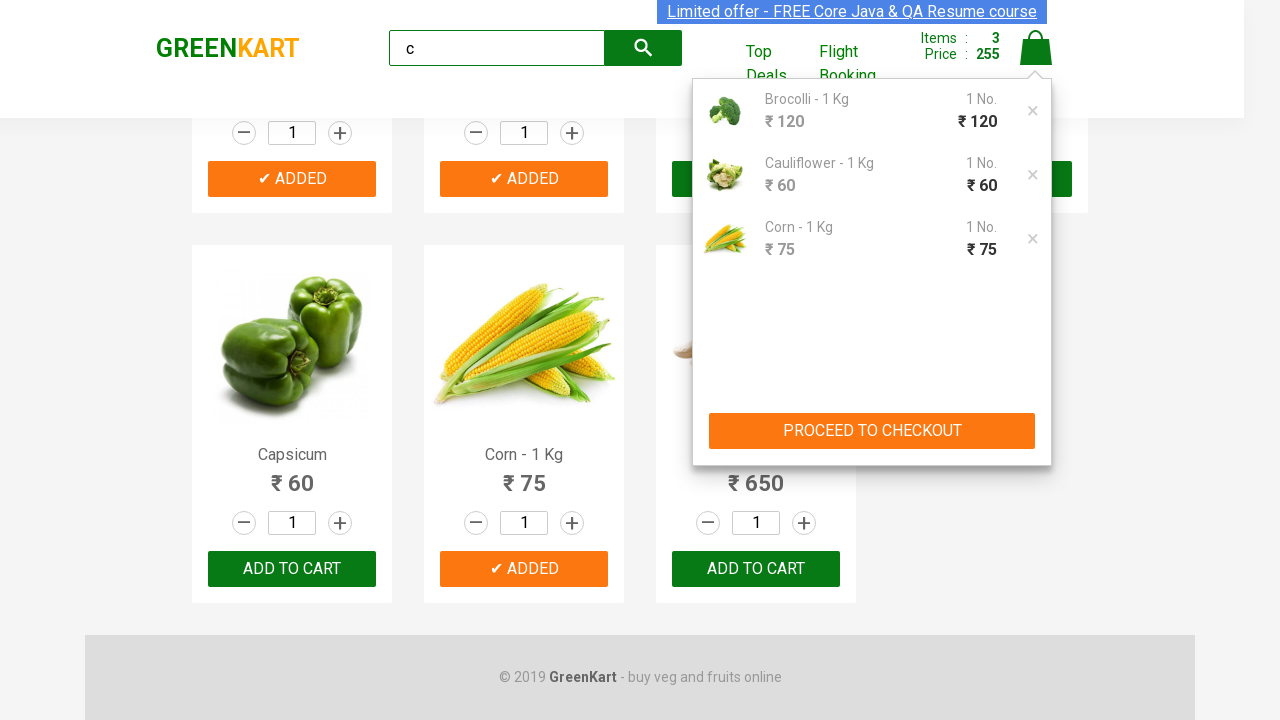

Clicked PROCEED TO CHECKOUT button at (872, 431) on xpath=//button[text()='PROCEED TO CHECKOUT']
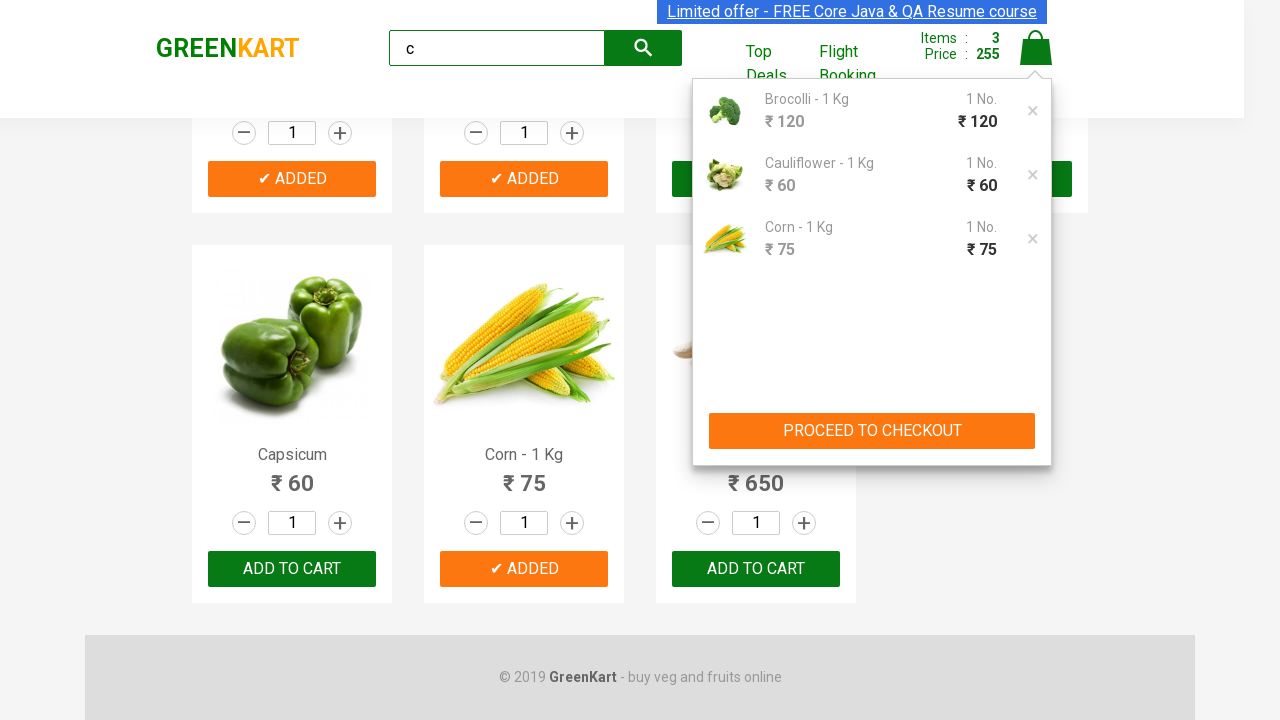

Filled promo code field with 'rahulshettyacademy' on .promoCode
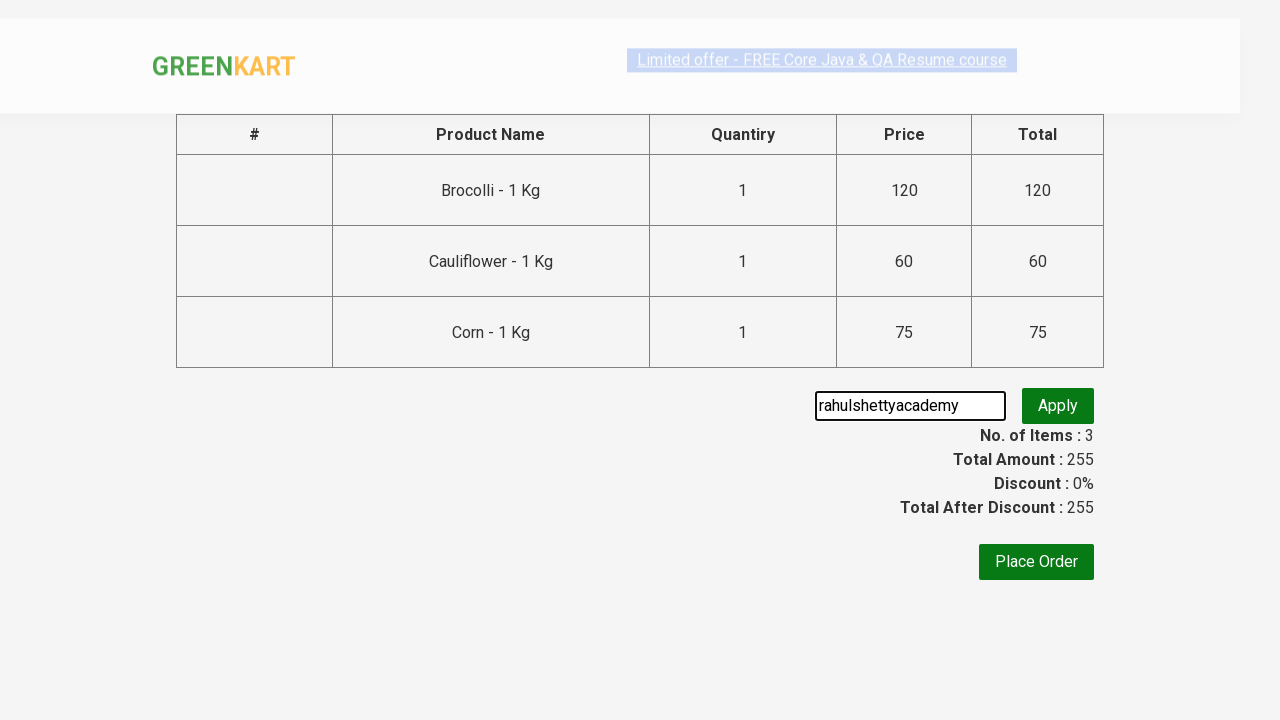

Clicked promo code apply button at (1058, 406) on .promoBtn
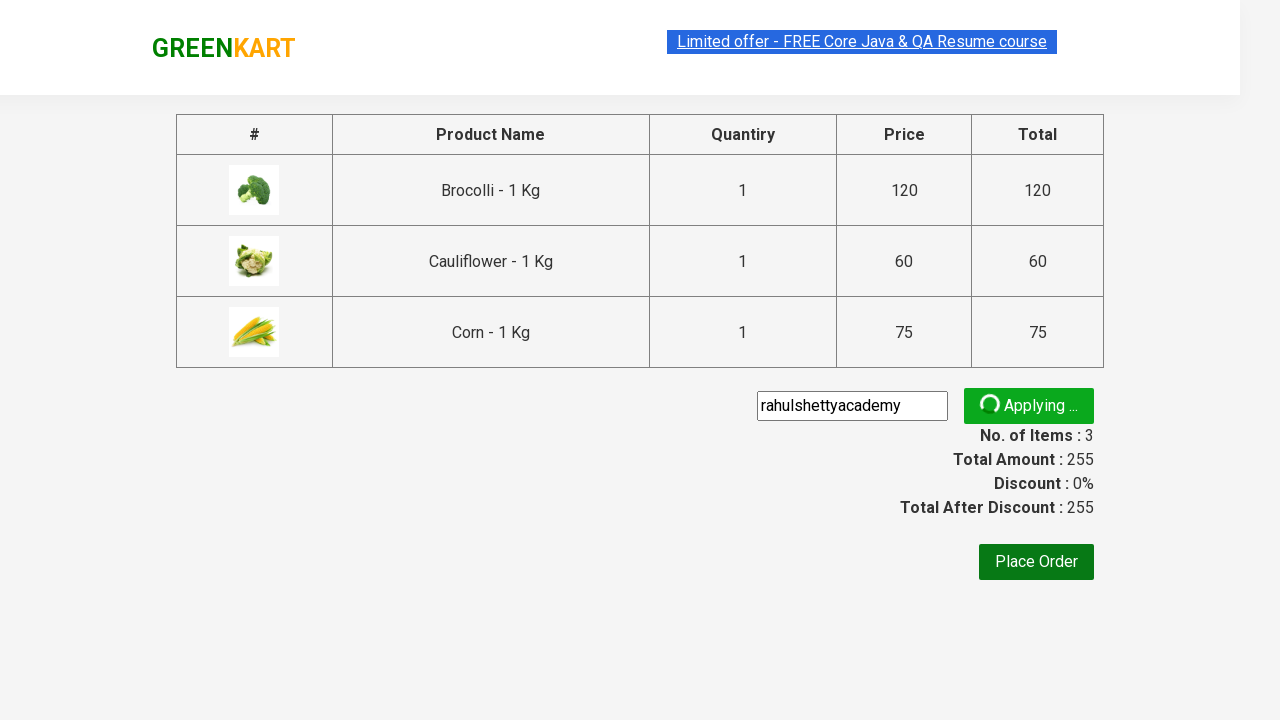

Promo code successfully applied and promo info displayed
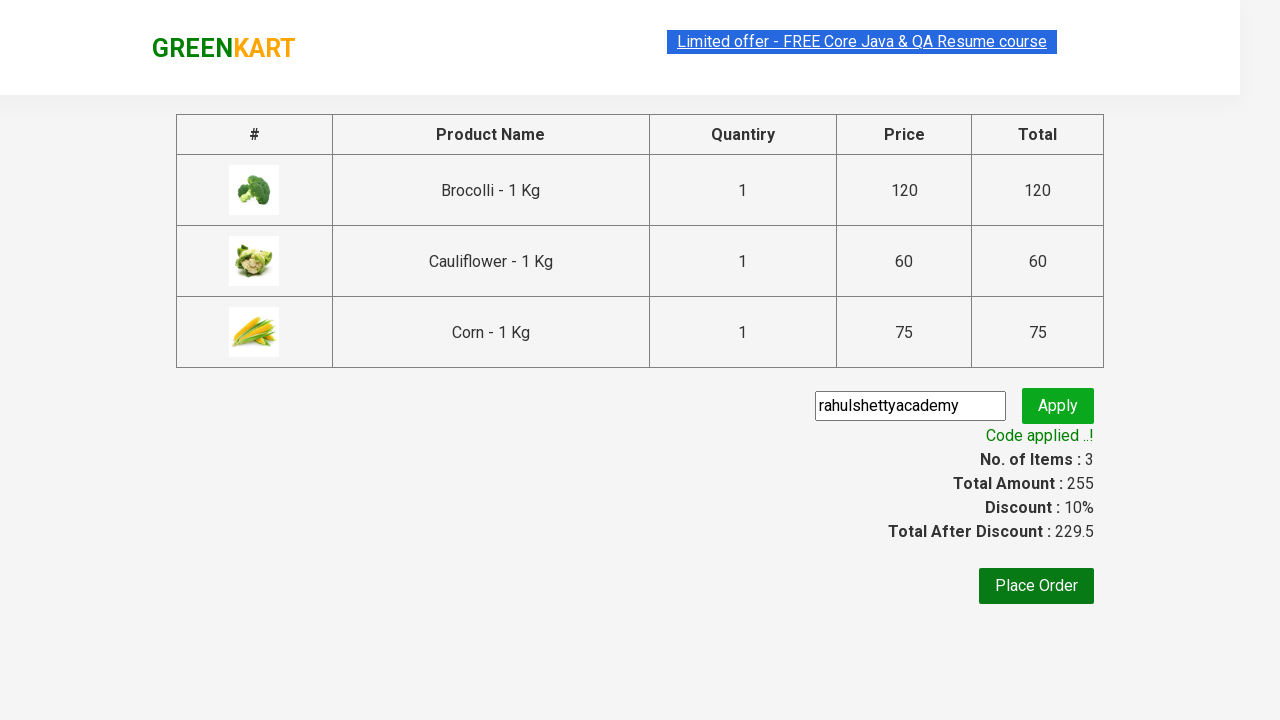

Clicked Place Order button at (1036, 586) on xpath=//button[text()='Place Order']
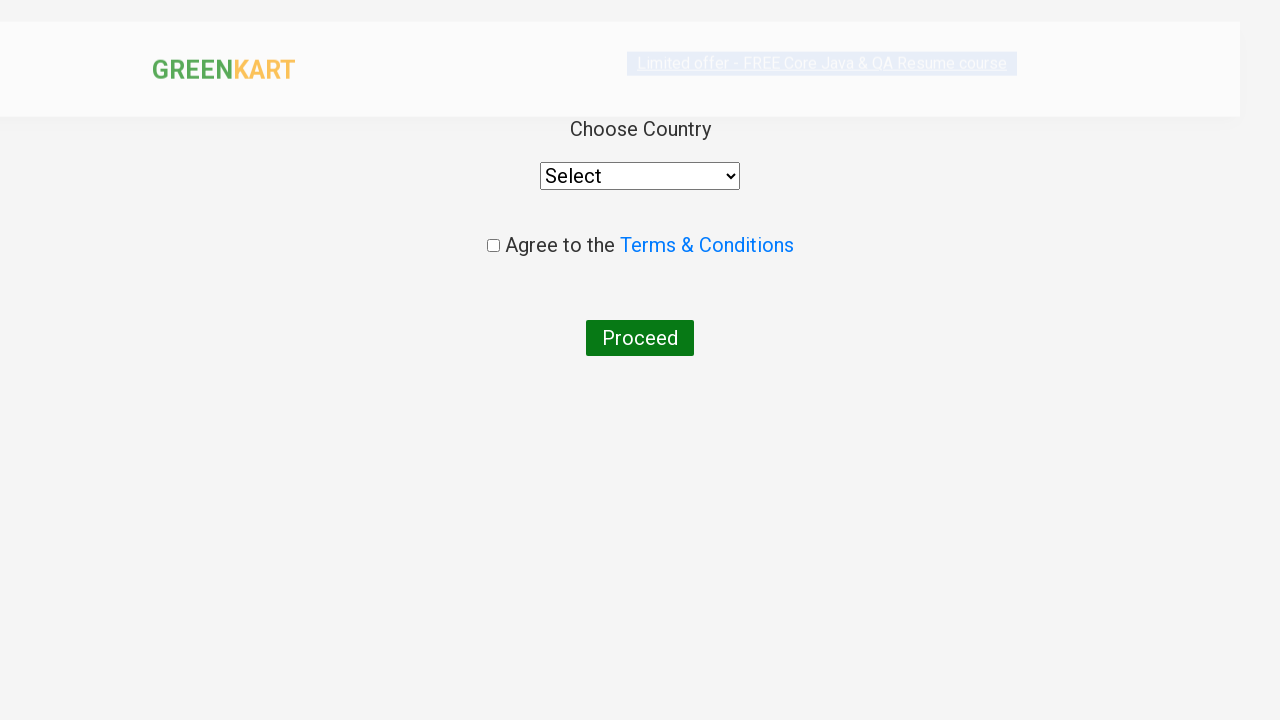

Selected 'India' from country dropdown on select
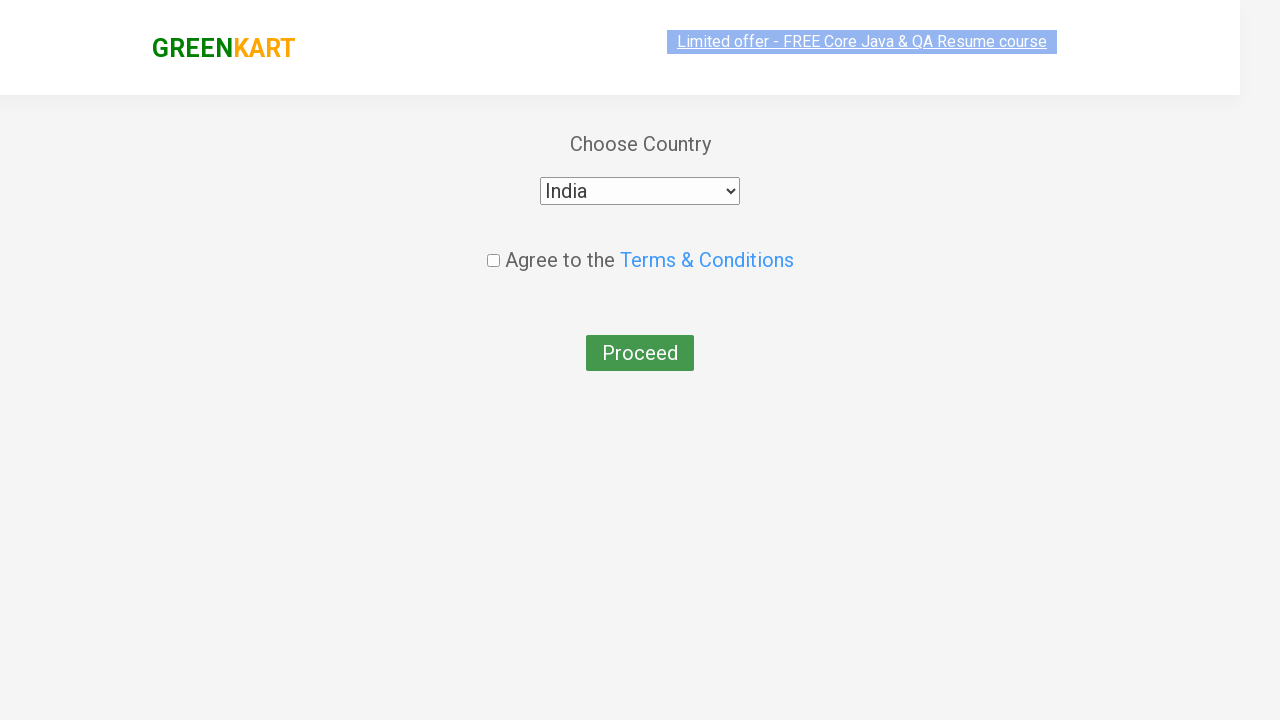

Checked the agreement checkbox at (493, 246) on .chkAgree
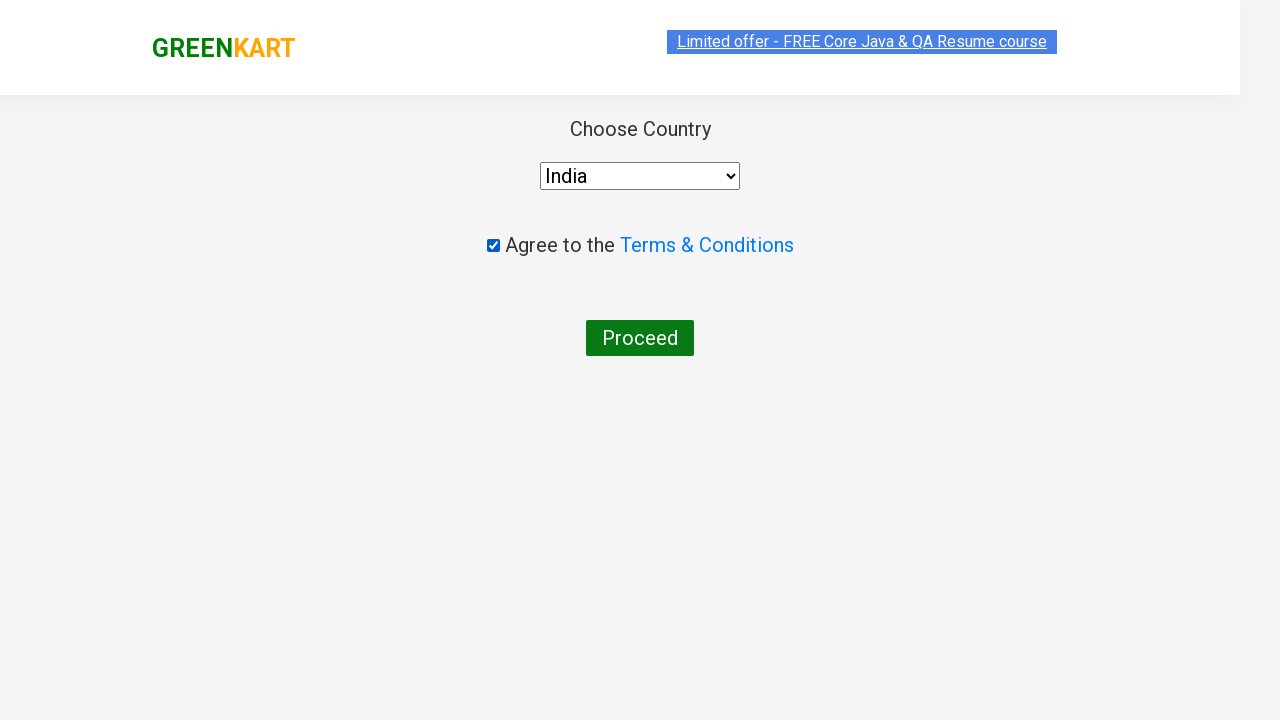

Clicked Proceed button to complete order at (640, 338) on xpath=//button[text()='Proceed']
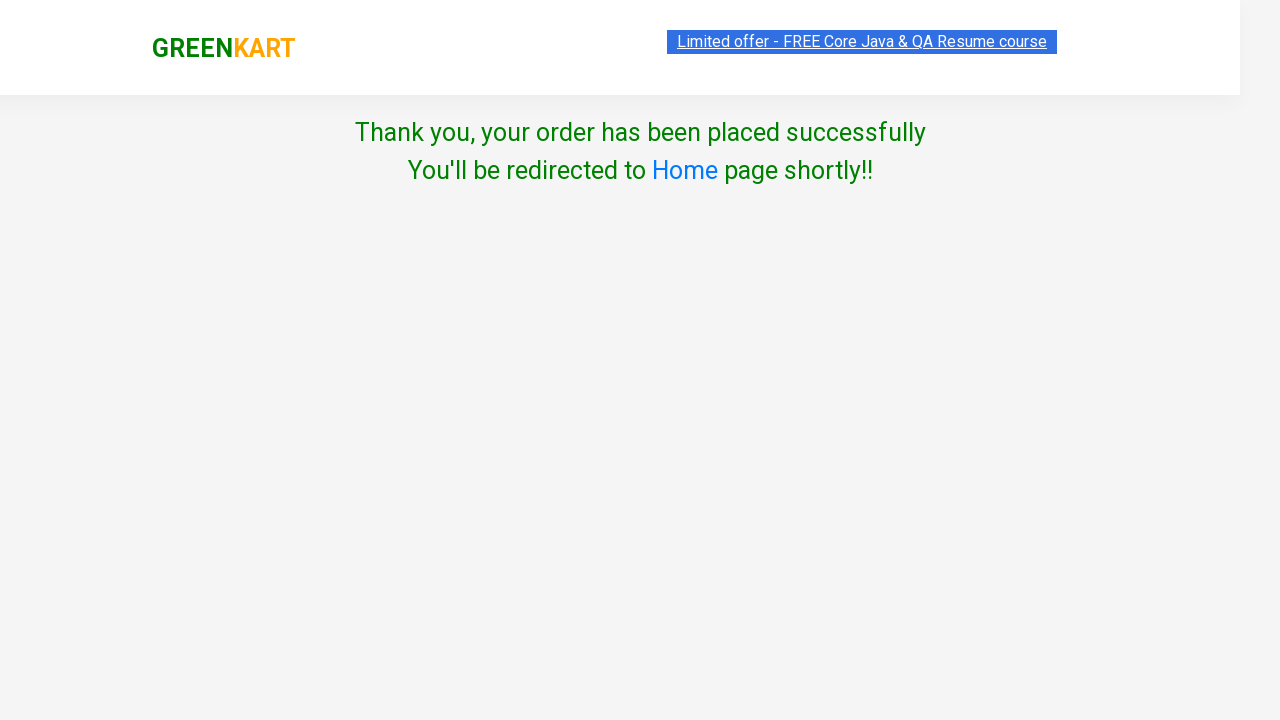

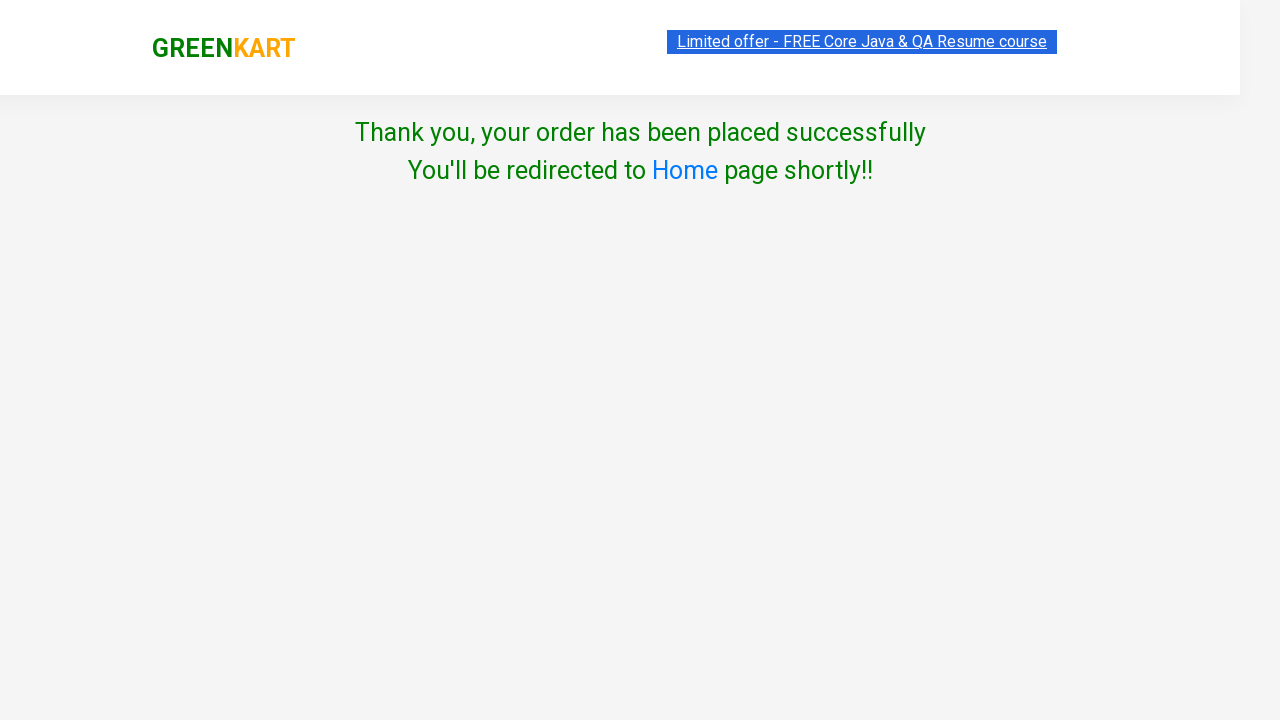